Tests form submission by entering text in a text field and clicking the submit button, then verifying the success message

Starting URL: https://www.selenium.dev/selenium/web/web-form.html

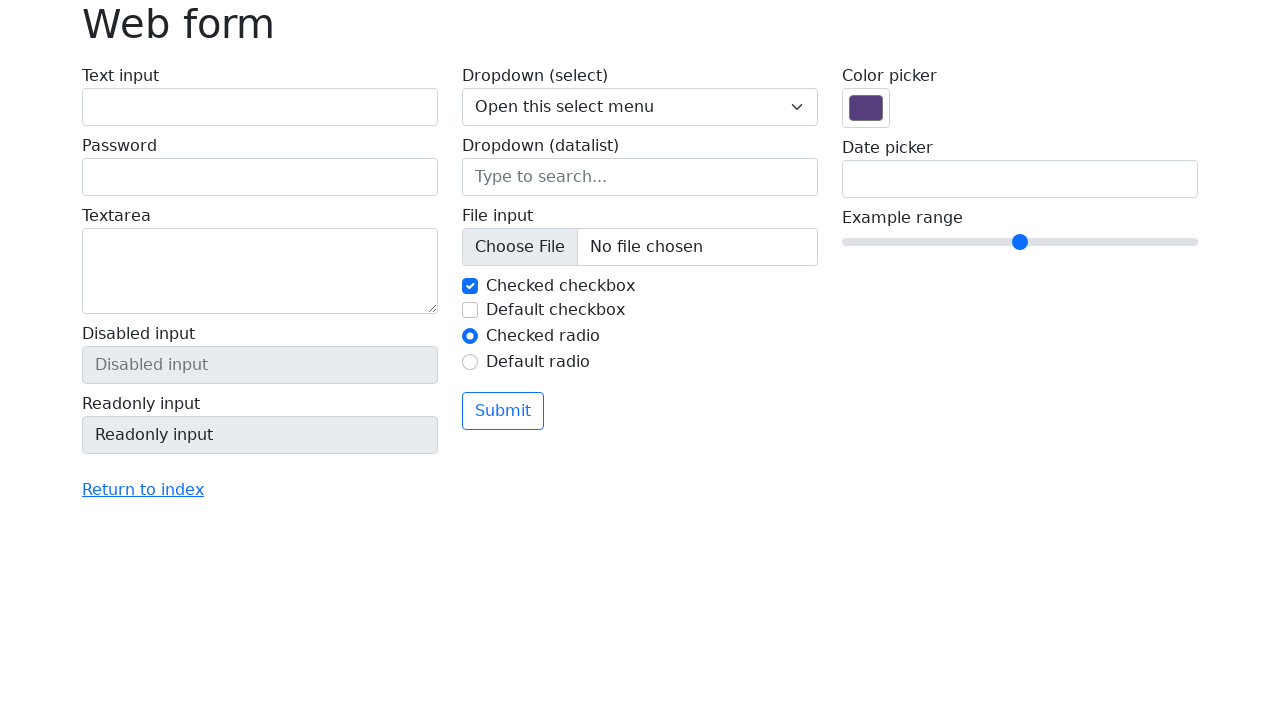

Filled text input field with 'Hello!' on #my-text-id
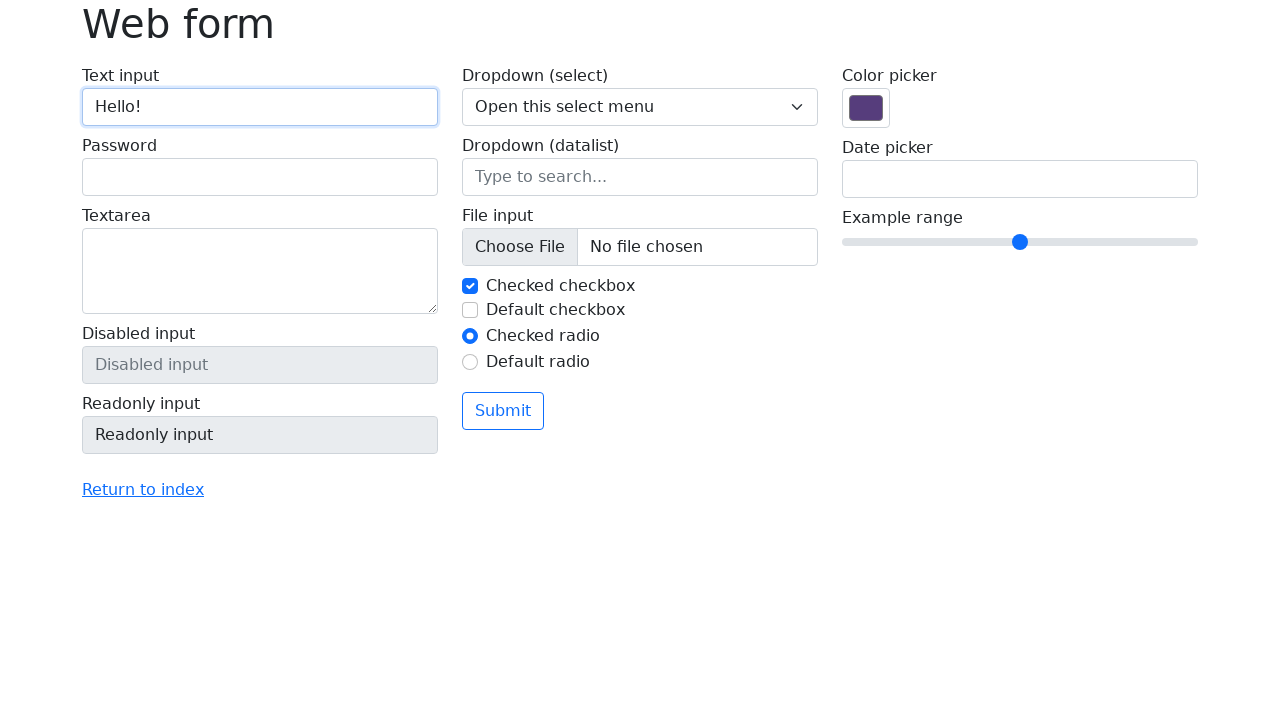

Clicked submit button at (503, 411) on button
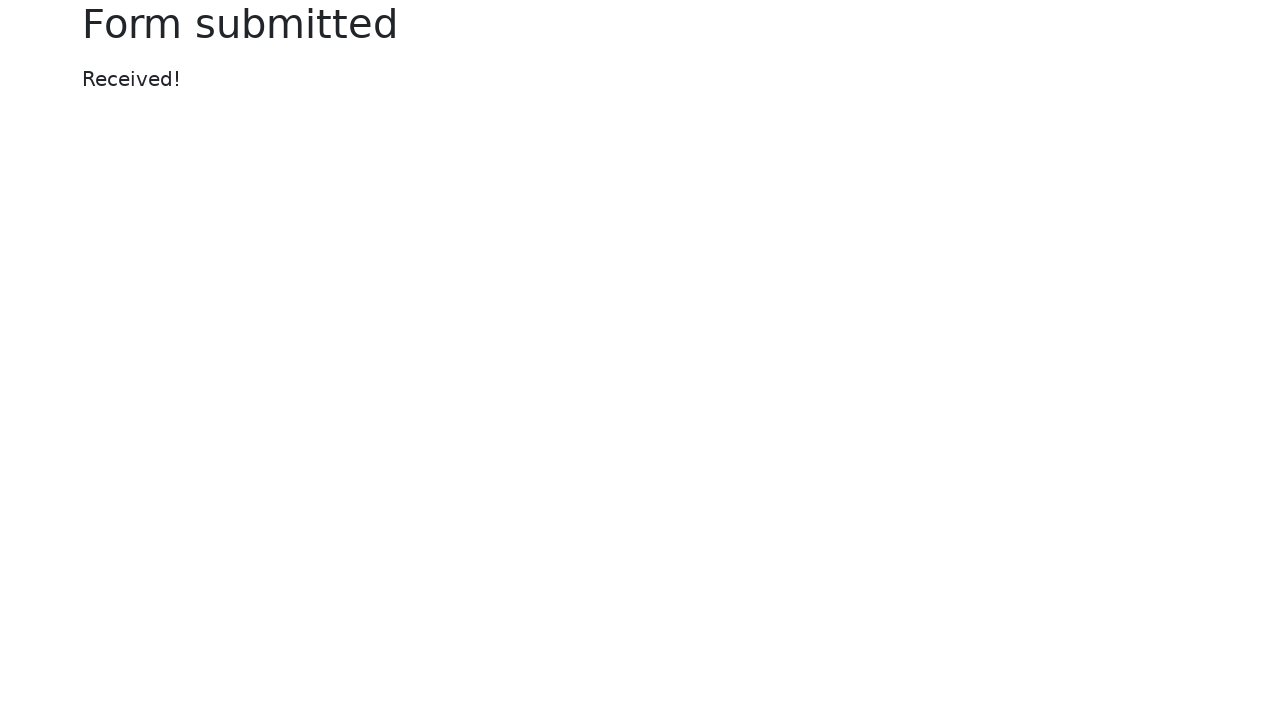

Verified success message heading appeared
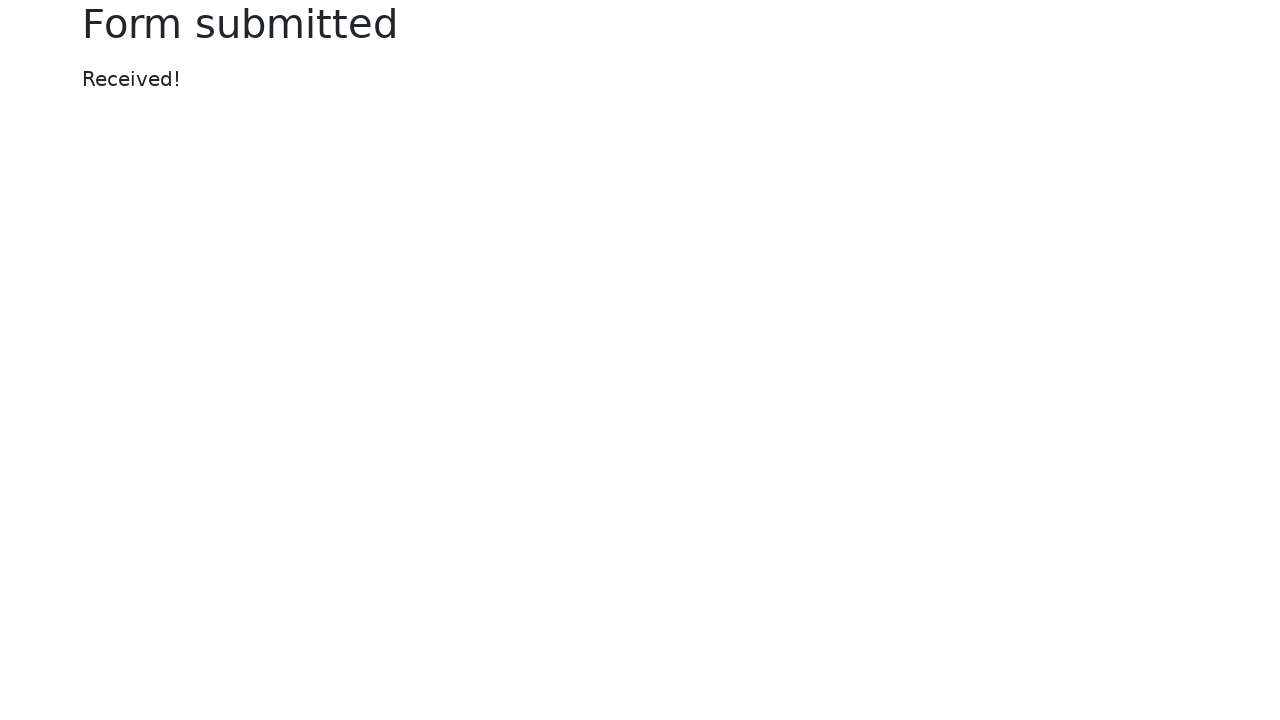

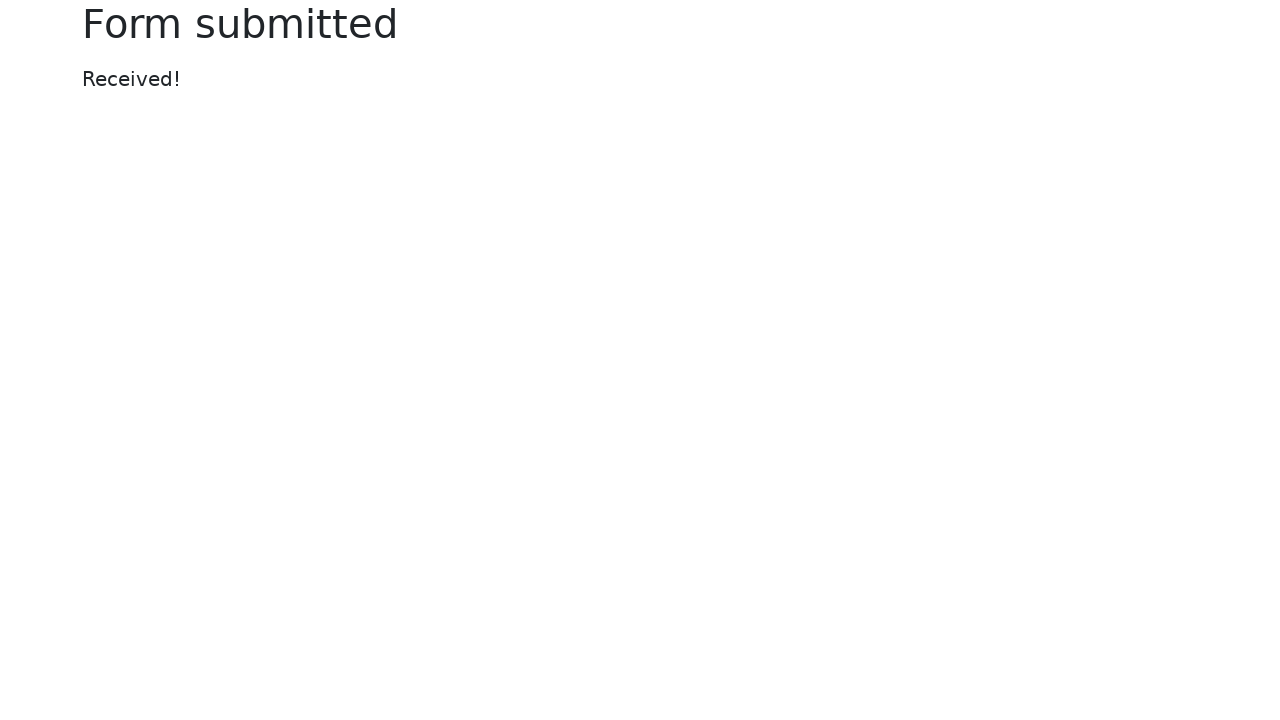